Tests dynamic controls by clicking the remove/add checkbox button and verifying the message appears

Starting URL: https://the-internet.herokuapp.com/dynamic_controls

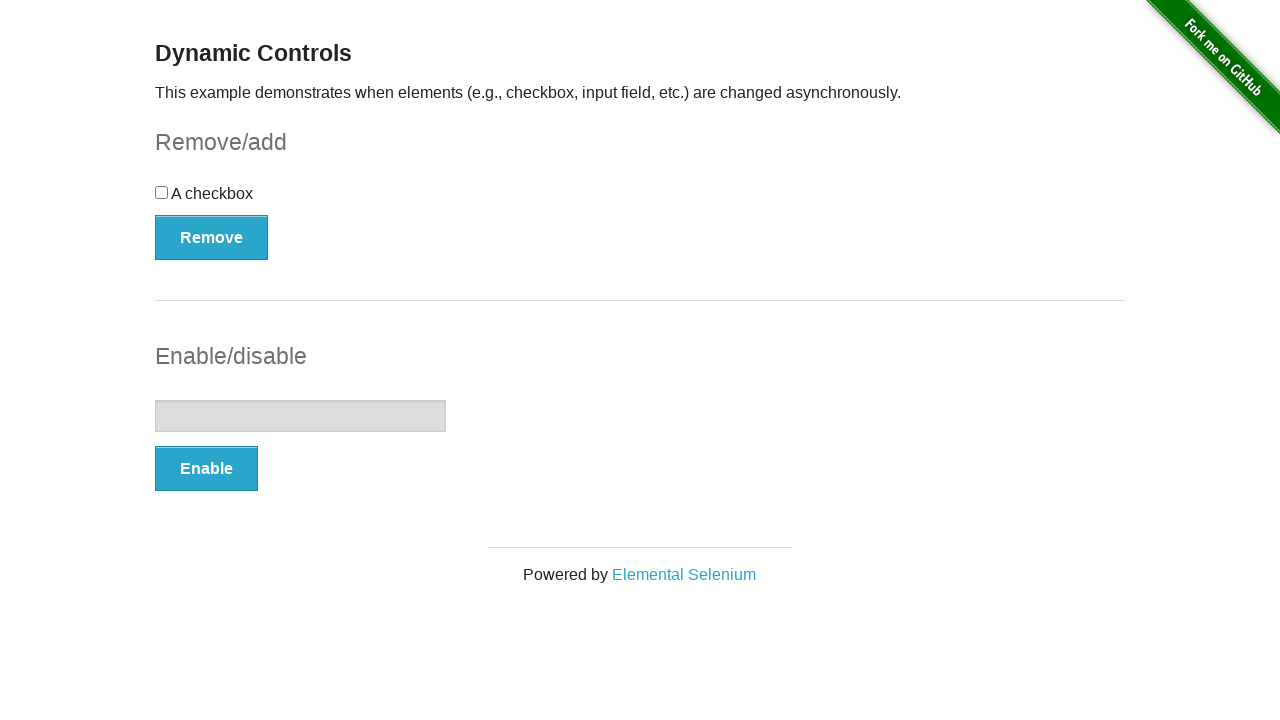

Clicked the Remove button to remove the checkbox at (212, 237) on button:has-text('Remove')
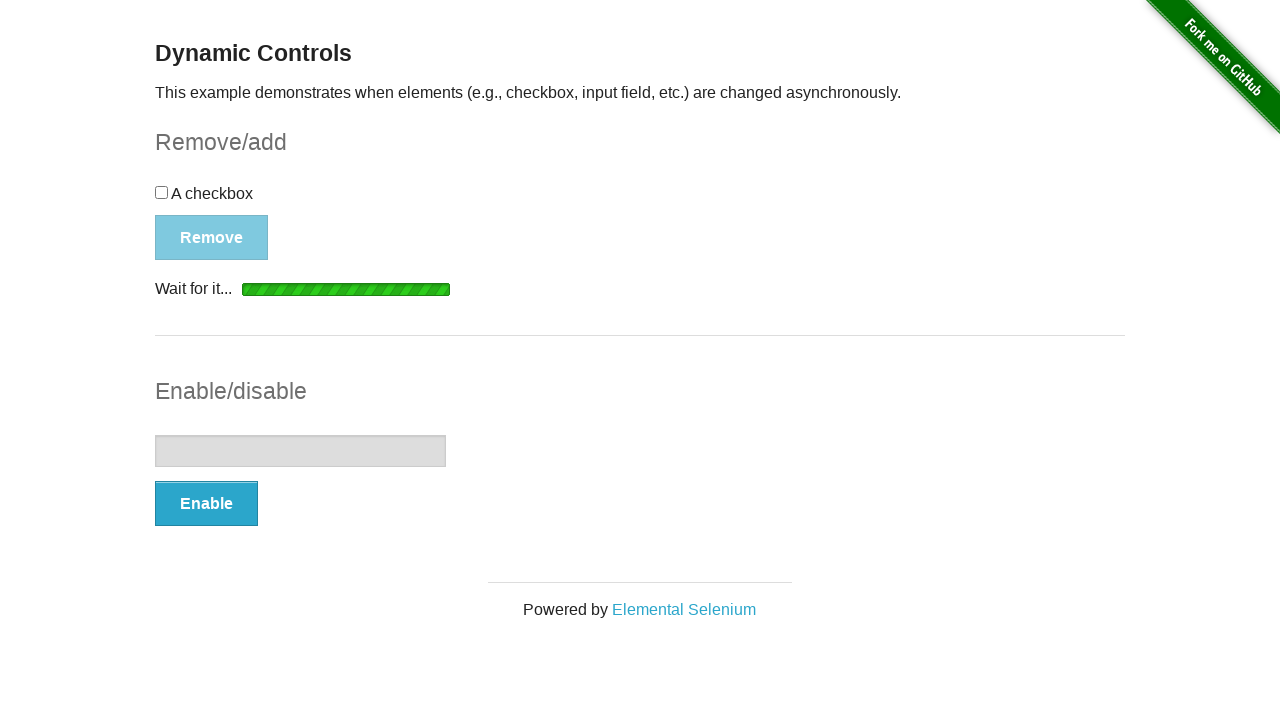

Message appeared after clicking Remove button
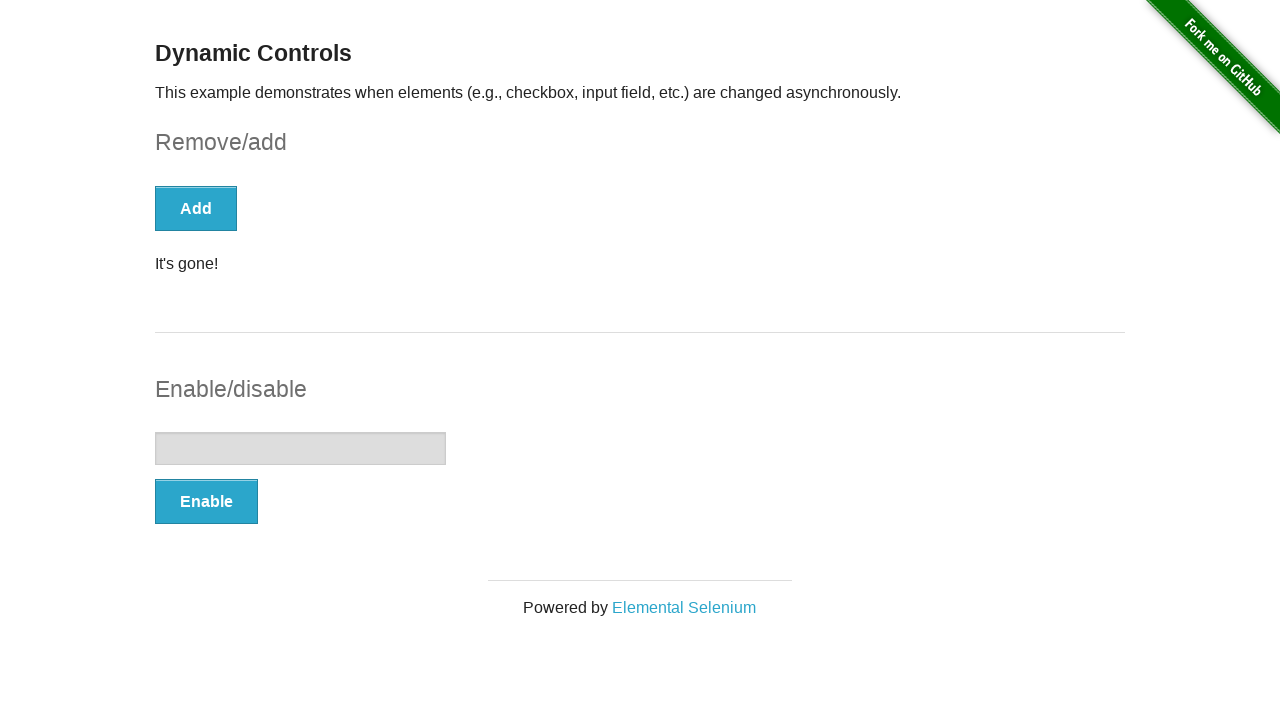

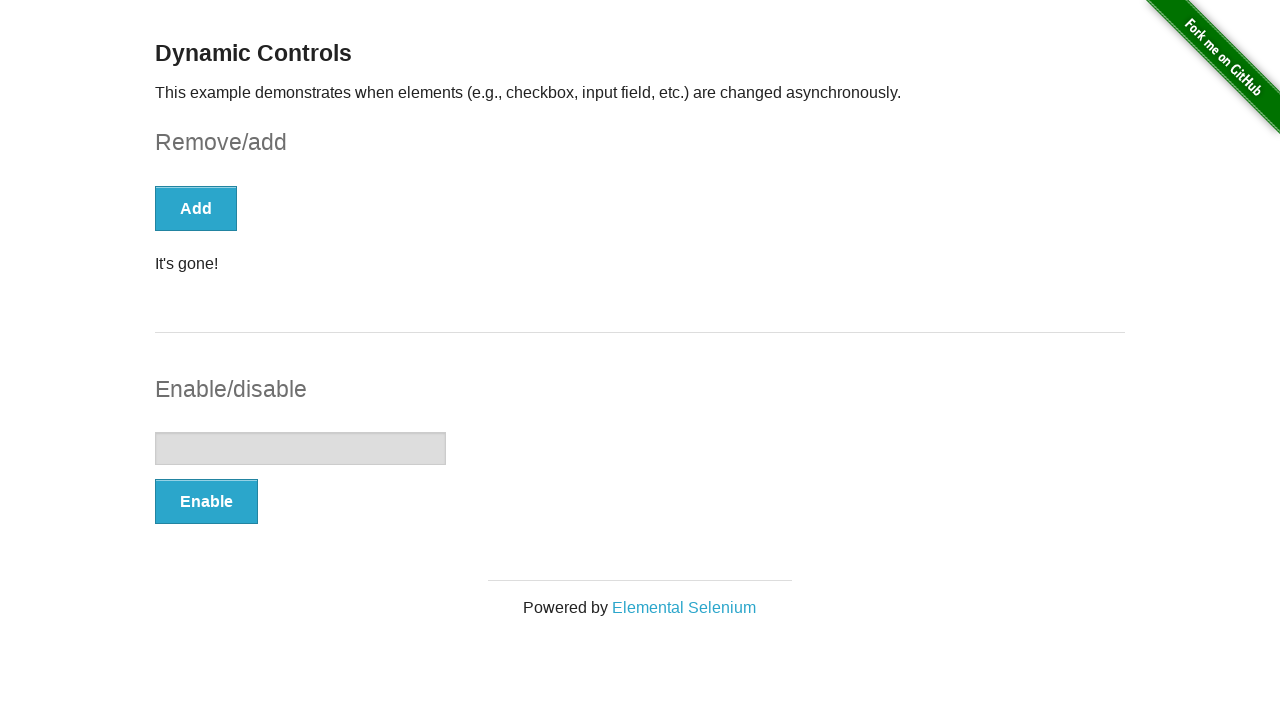